Tests browser window management operations including resizing, repositioning, maximizing, minimizing, and fullscreen mode on the TechPro Education website

Starting URL: https://techproeducation.com

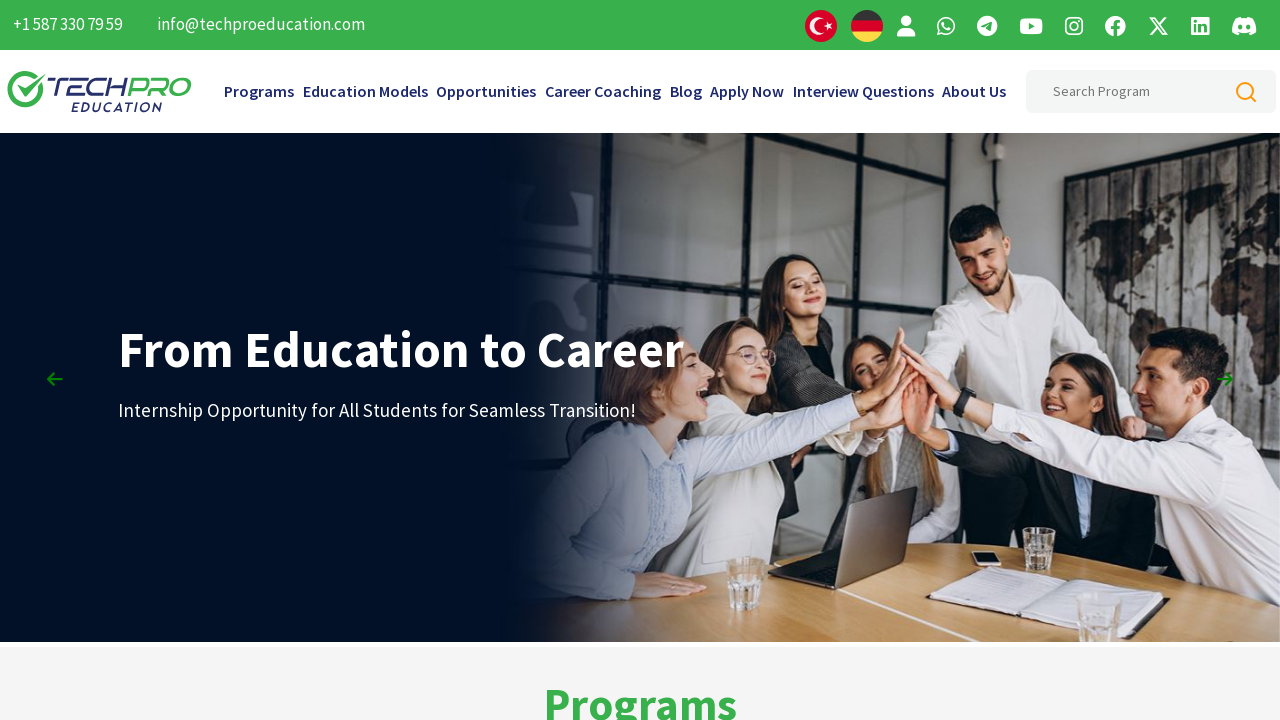

Retrieved initial window position (screenX, screenY)
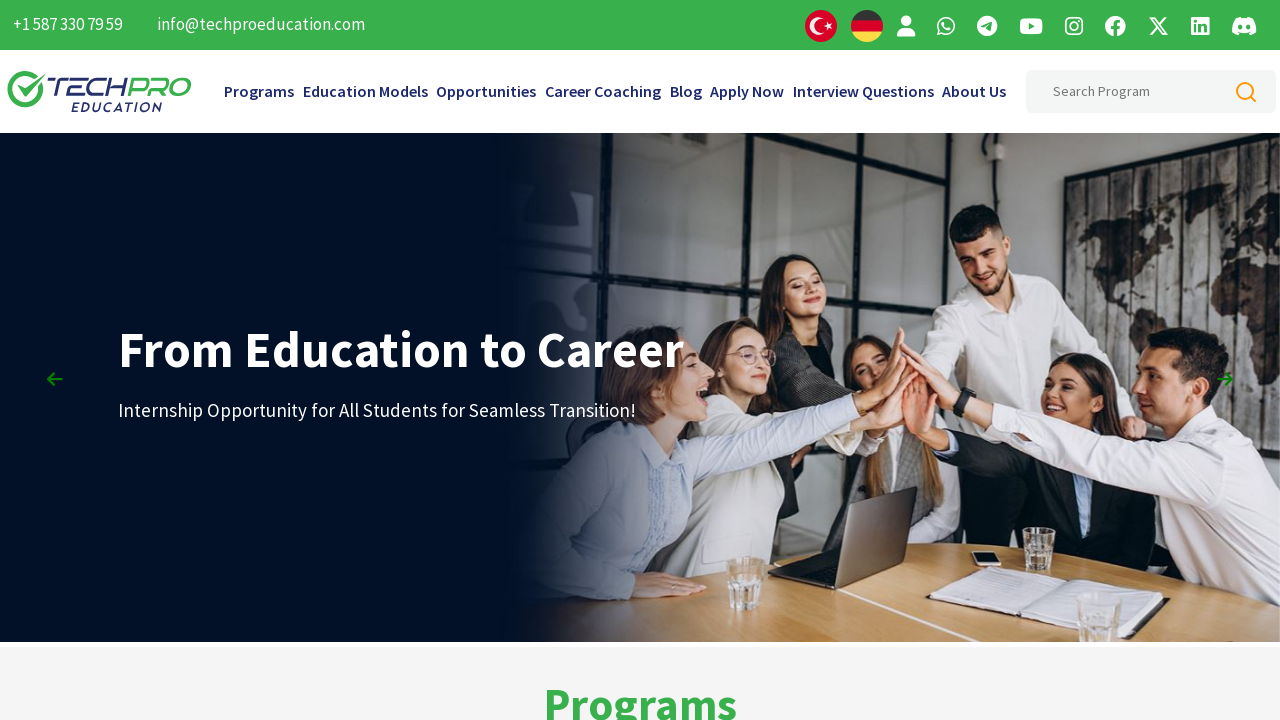

Logged initial window position
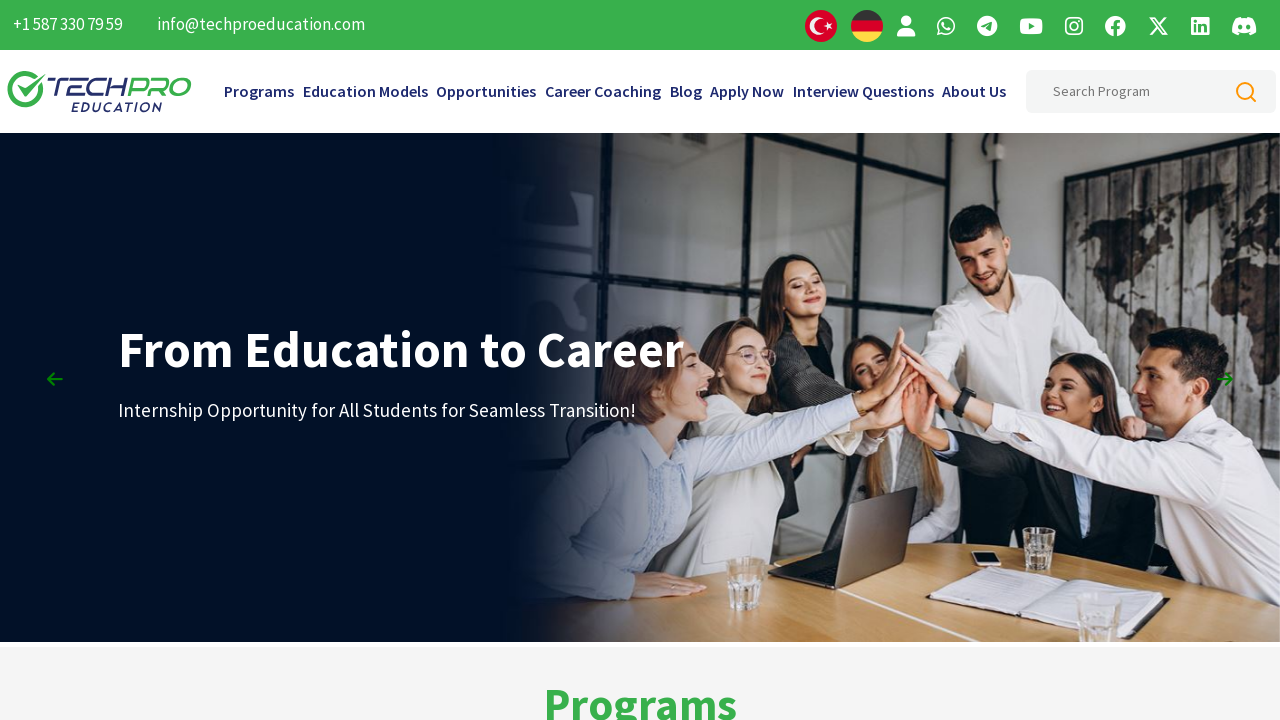

Retrieved initial window size (innerWidth, innerHeight)
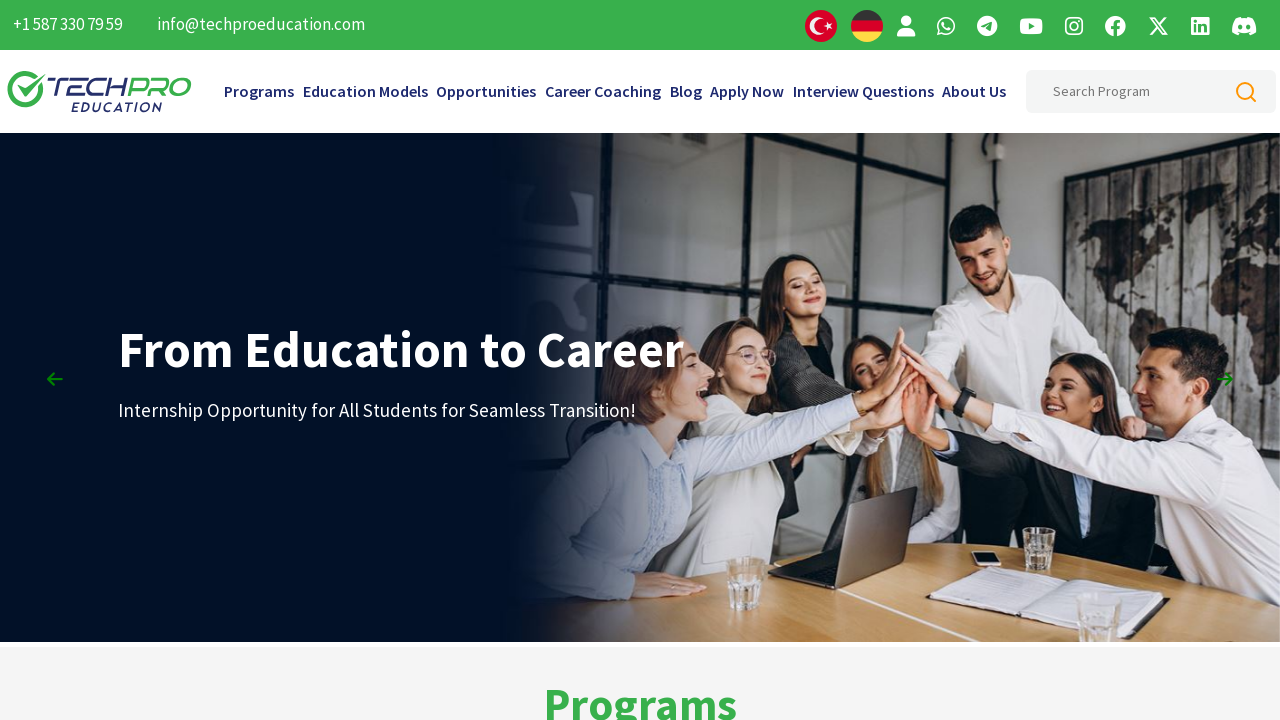

Logged initial window size
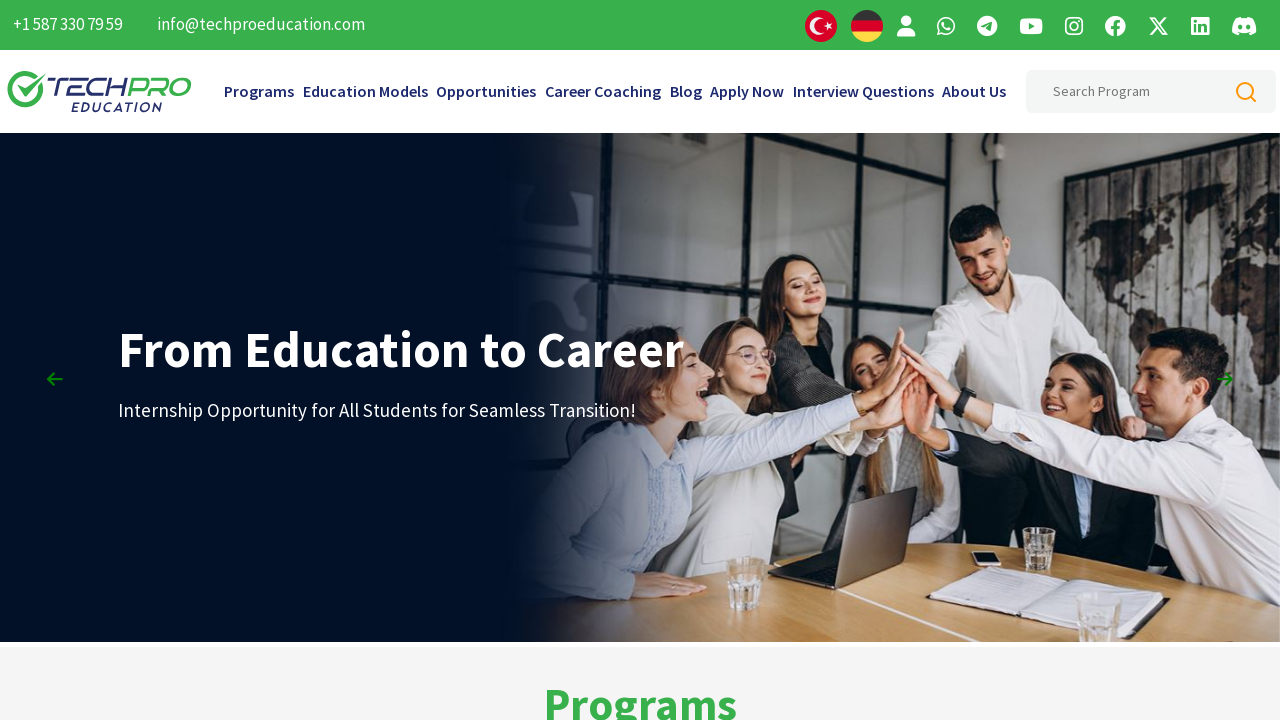

Retrieved window position after navigation
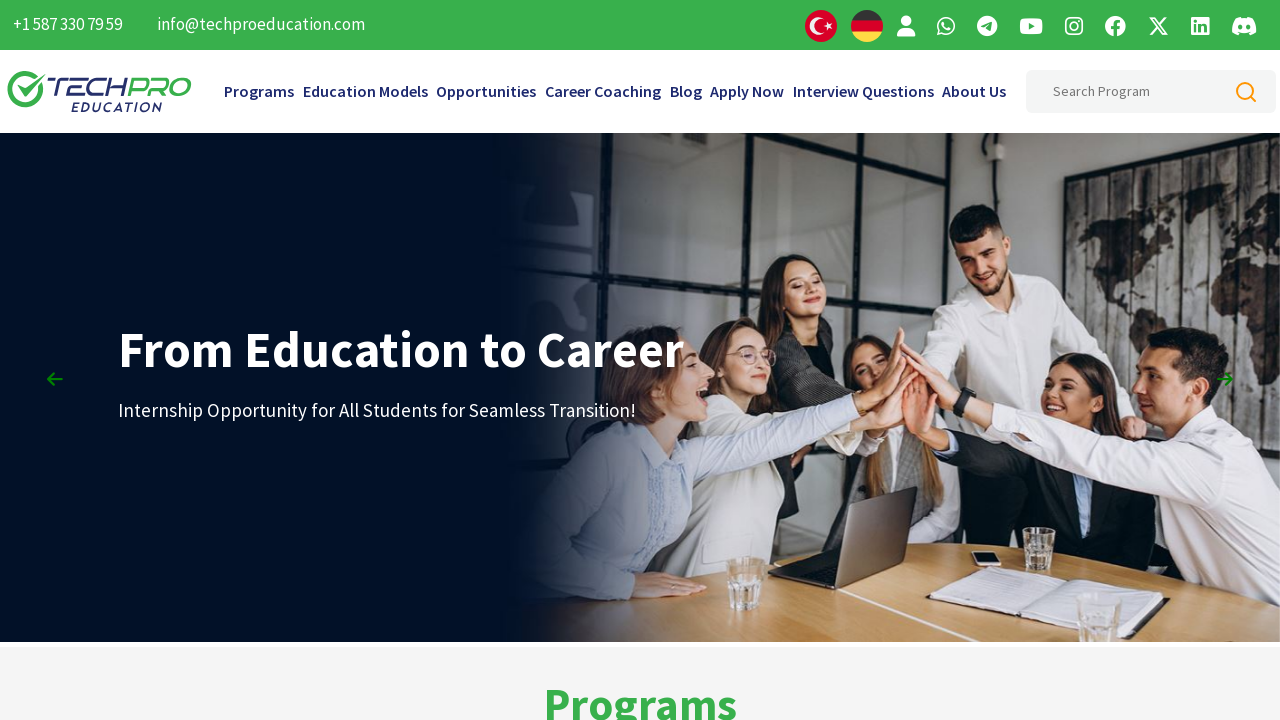

Logged window position after navigation
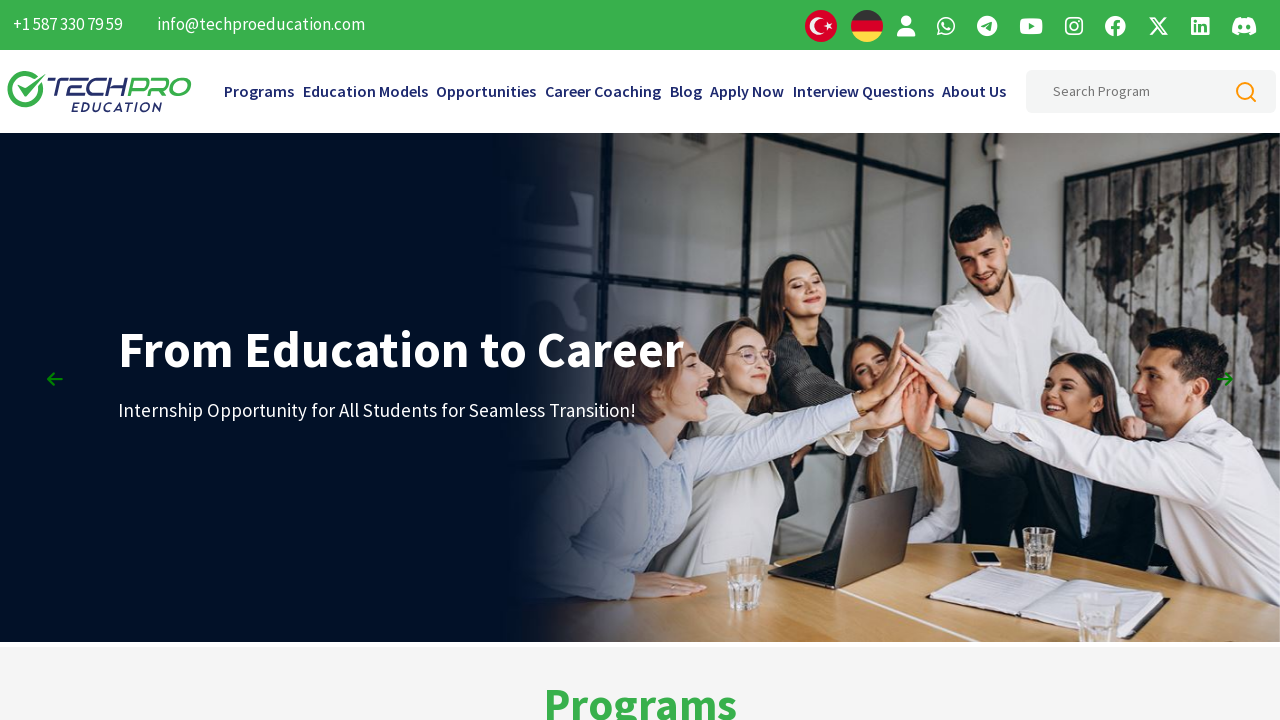

Retrieved window size after navigation
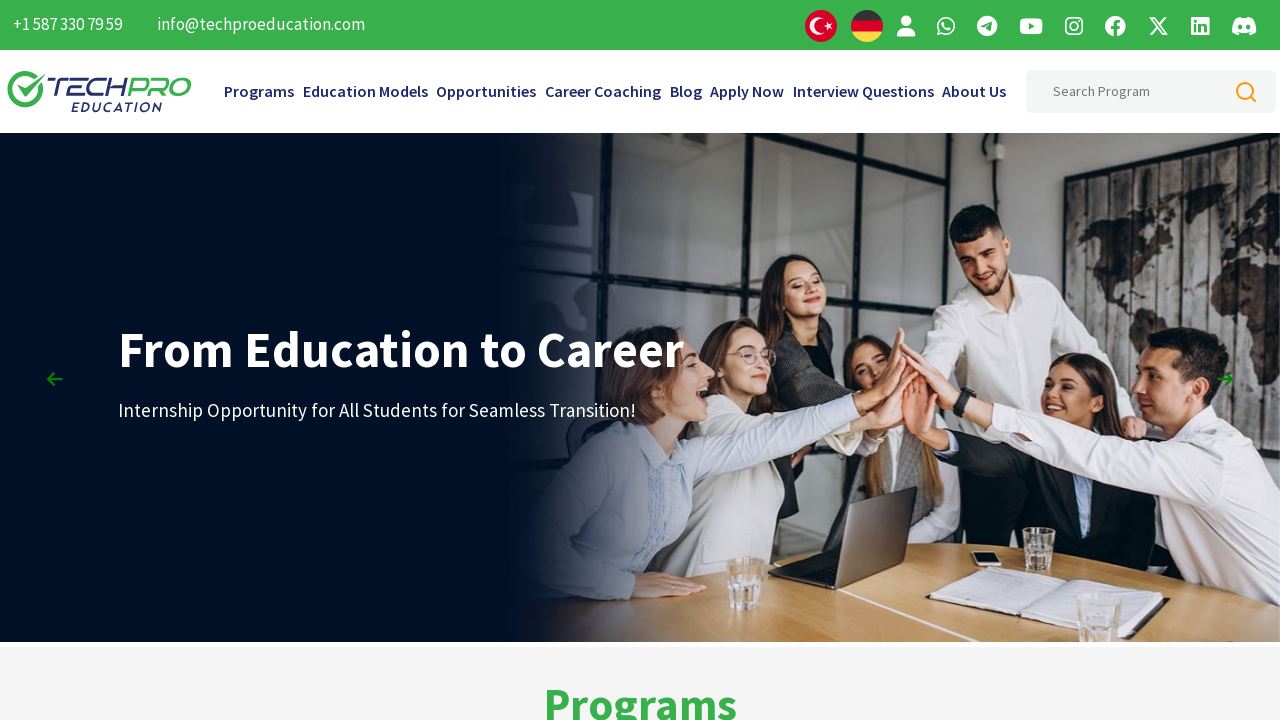

Logged window size after navigation
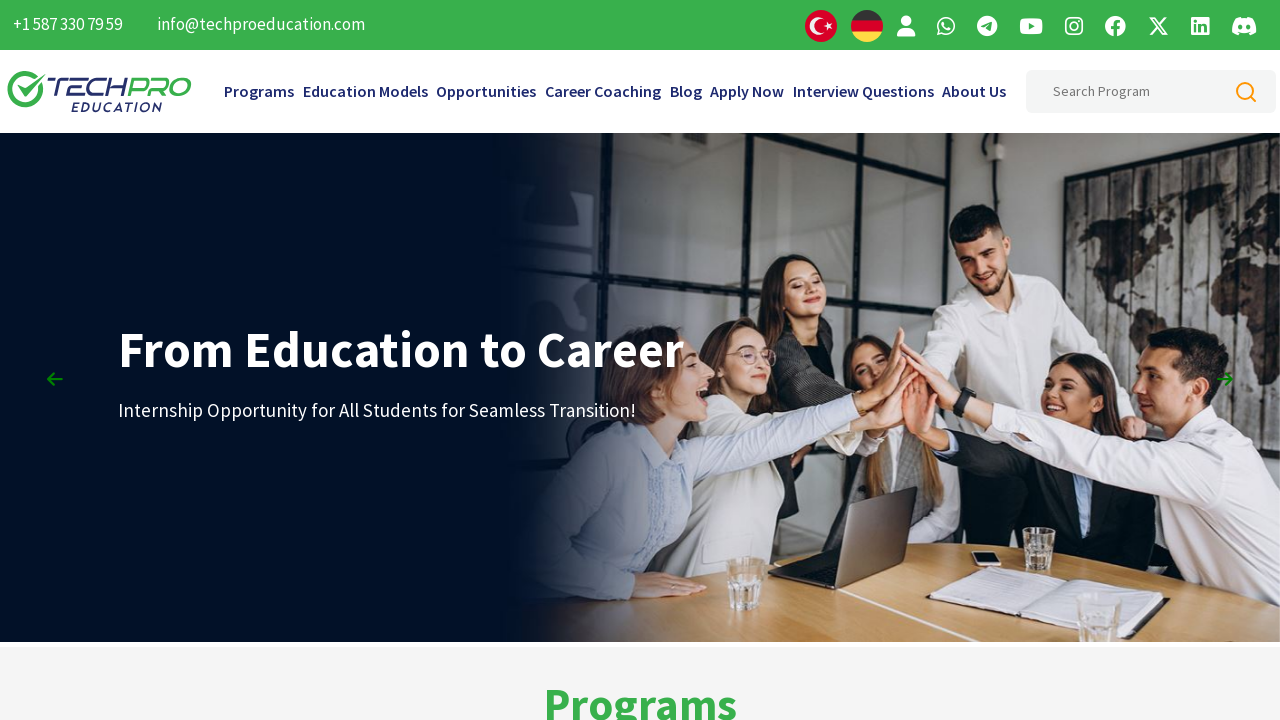

Set viewport size to 600x600 pixels
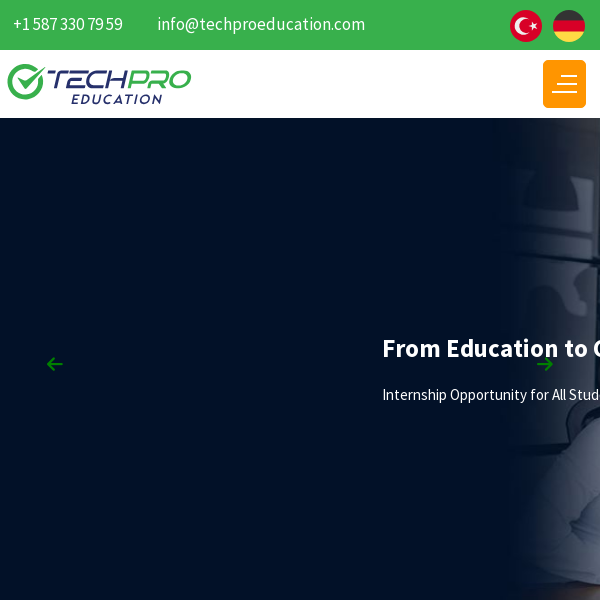

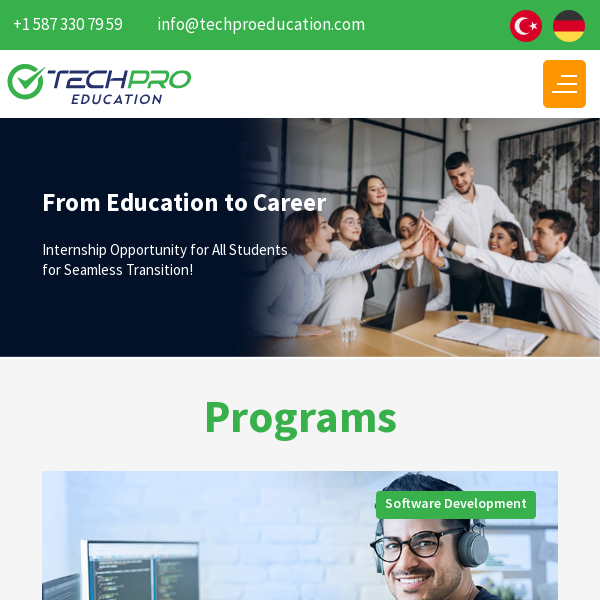